Tests dynamic loading with a longer wait time by clicking start button and verifying that "Hello World!" text appears

Starting URL: http://the-internet.herokuapp.com/dynamic_loading/2

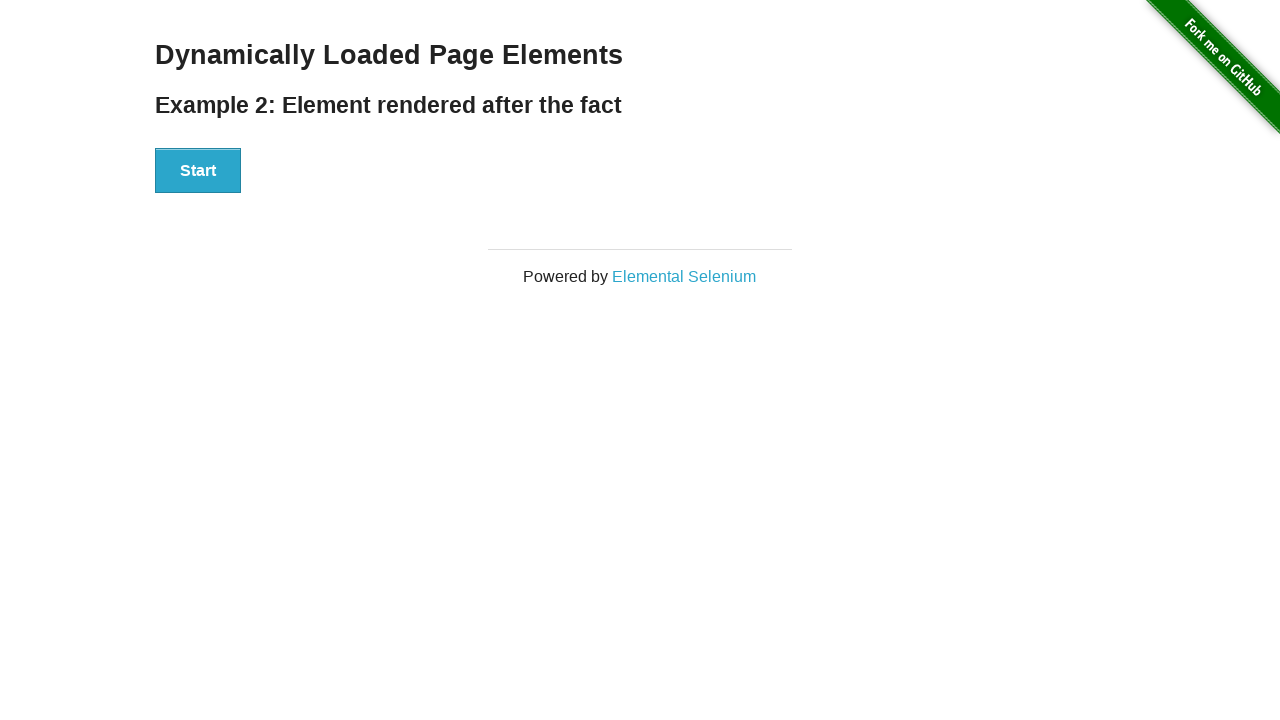

Clicked Start button to trigger dynamic loading at (198, 171) on xpath=//button[text()='Start']
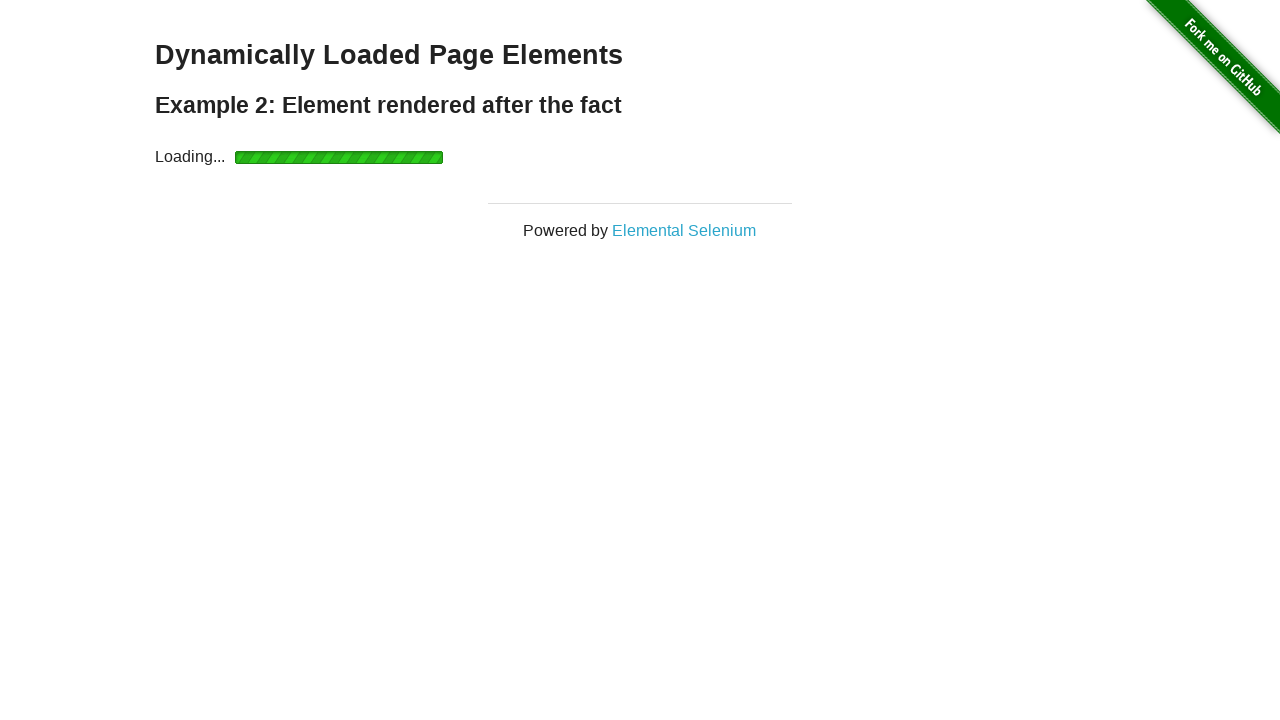

Waited for 'Hello World!' text to appear with 10 second timeout
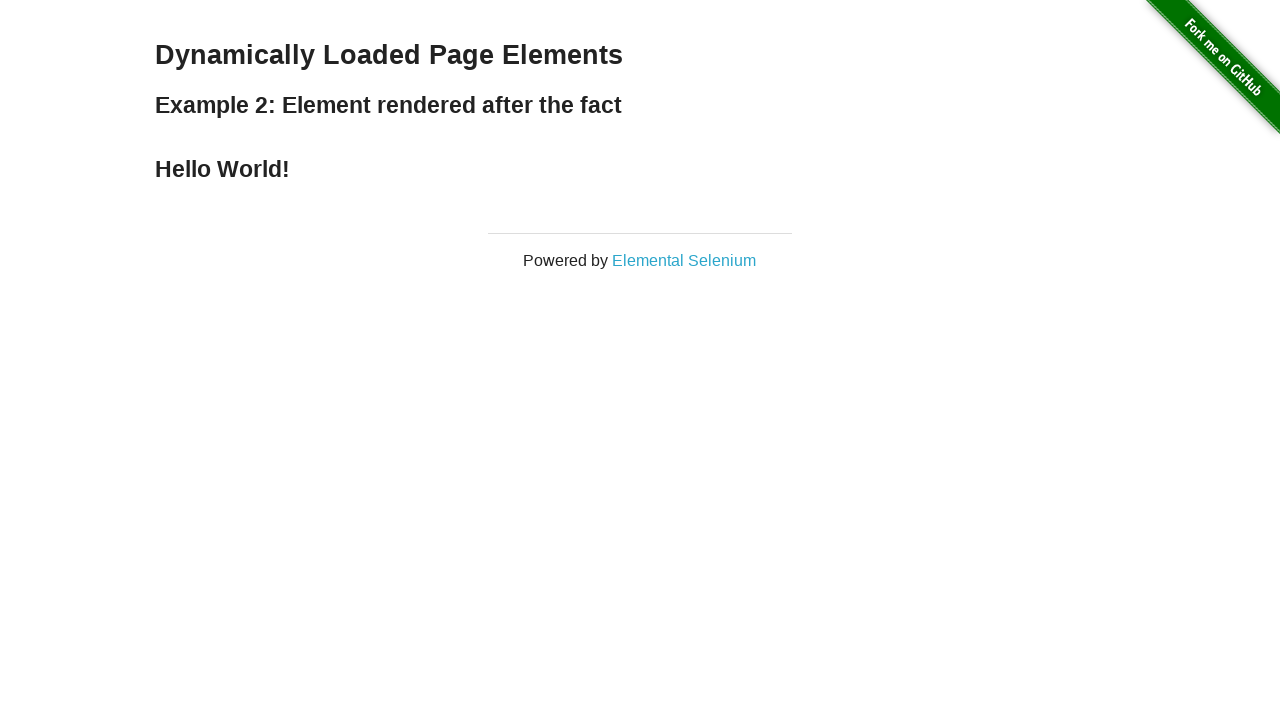

Verified 'Hello World!' element is visible
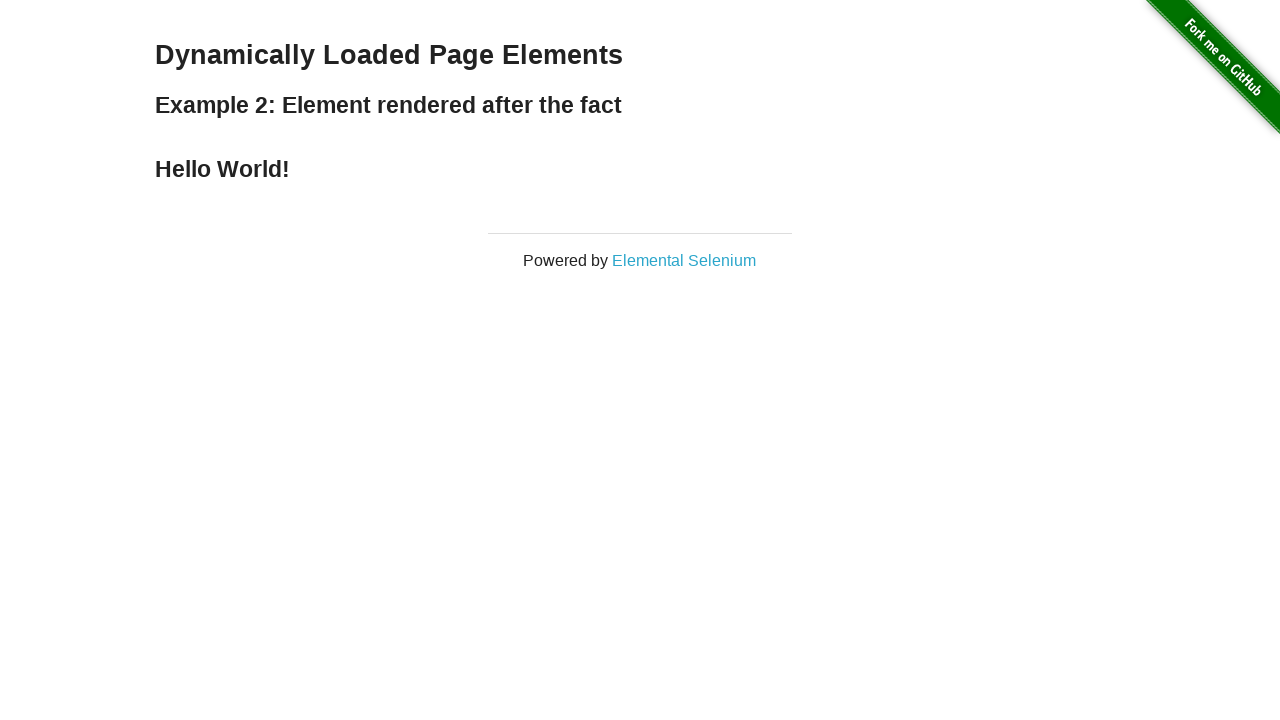

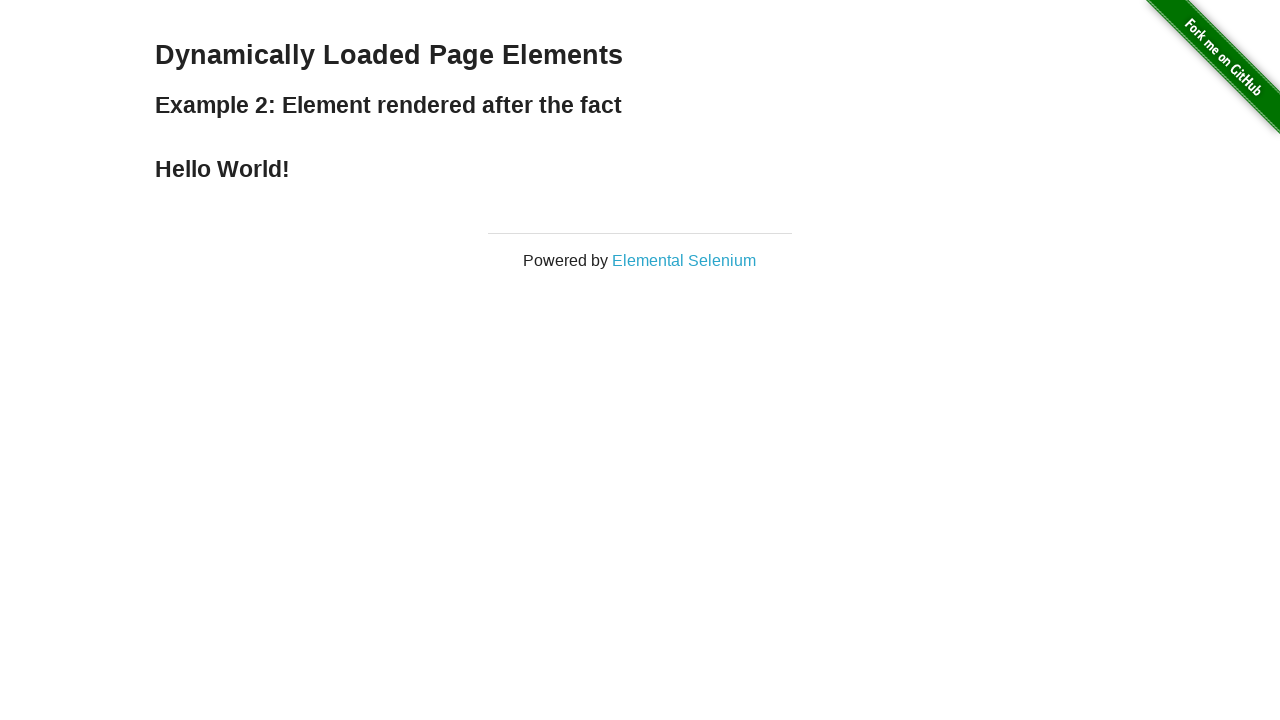